Waits for price to reach $100, clicks book button, solves a mathematical captcha, and submits the answer

Starting URL: http://suninjuly.github.io/explicit_wait2.html

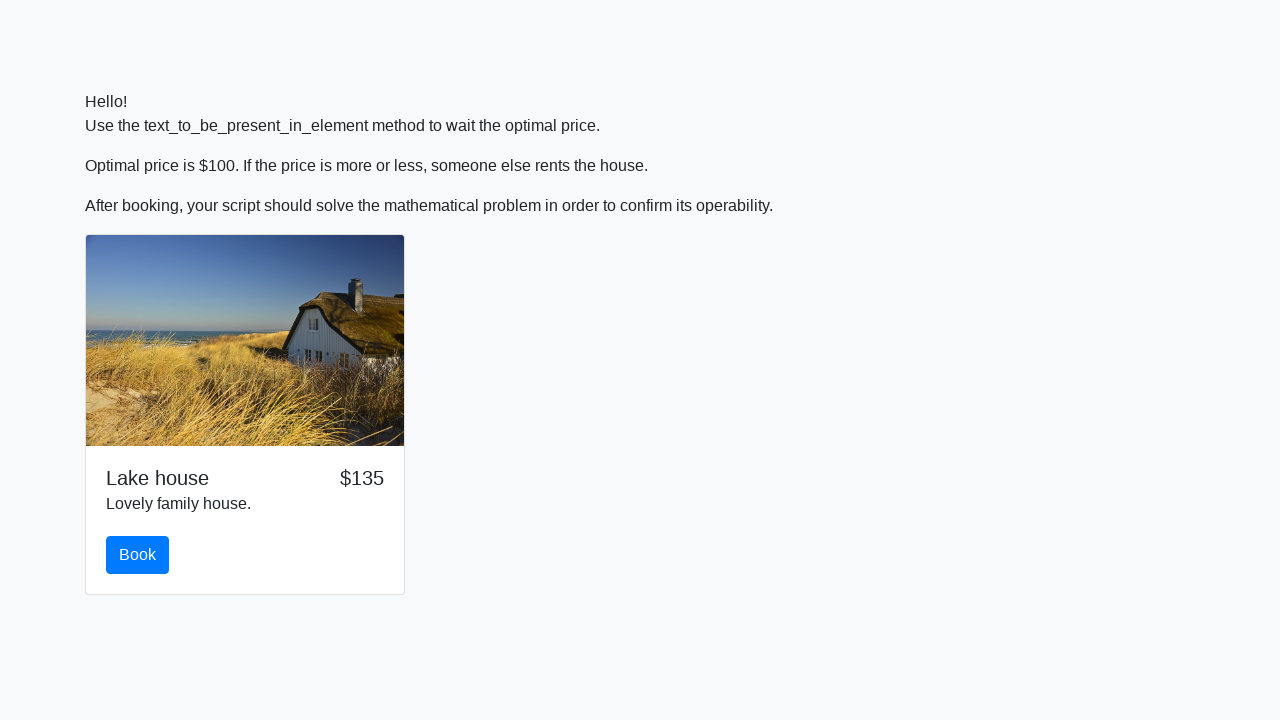

Waited for price to reach $100
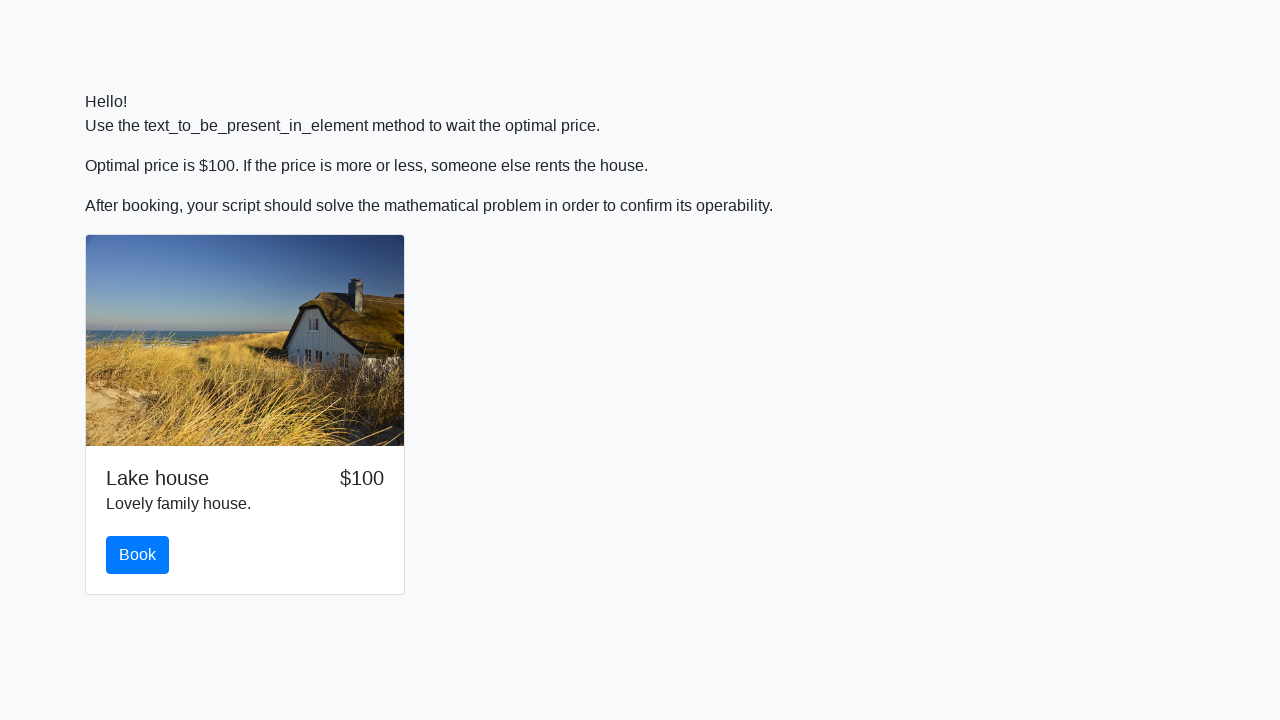

Clicked book button at (138, 555) on #book
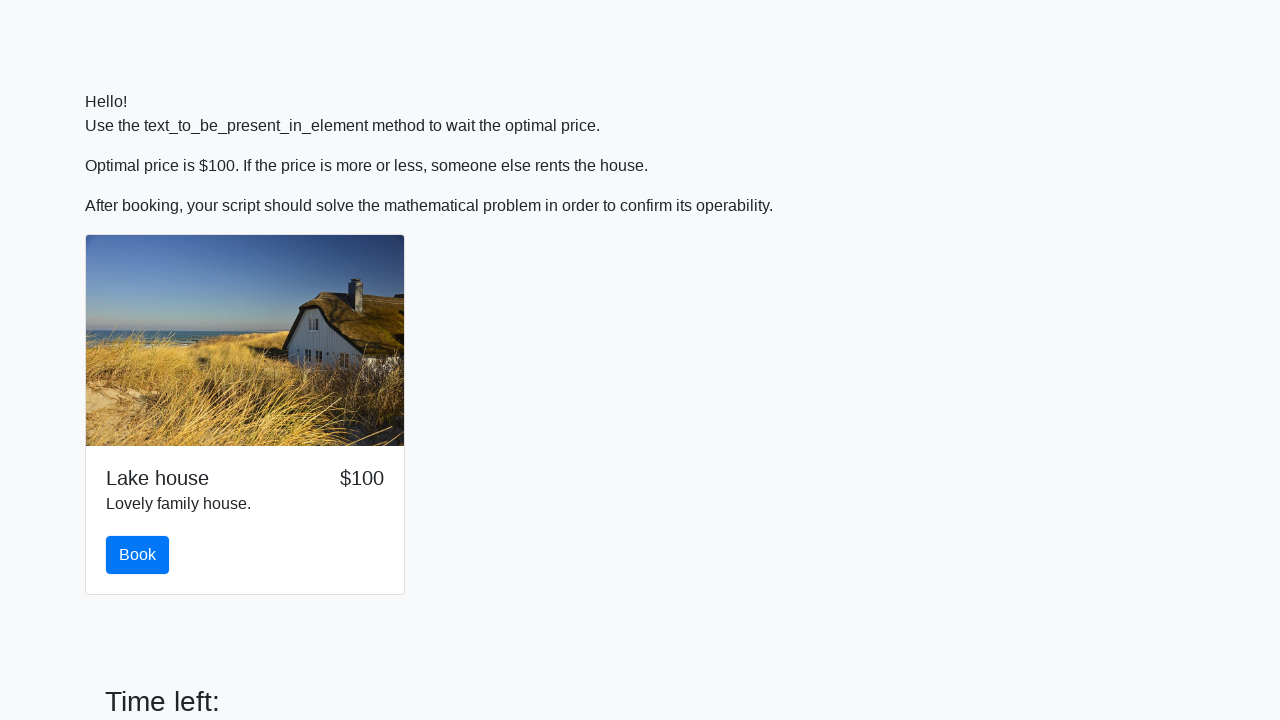

Retrieved input value for calculation: 541
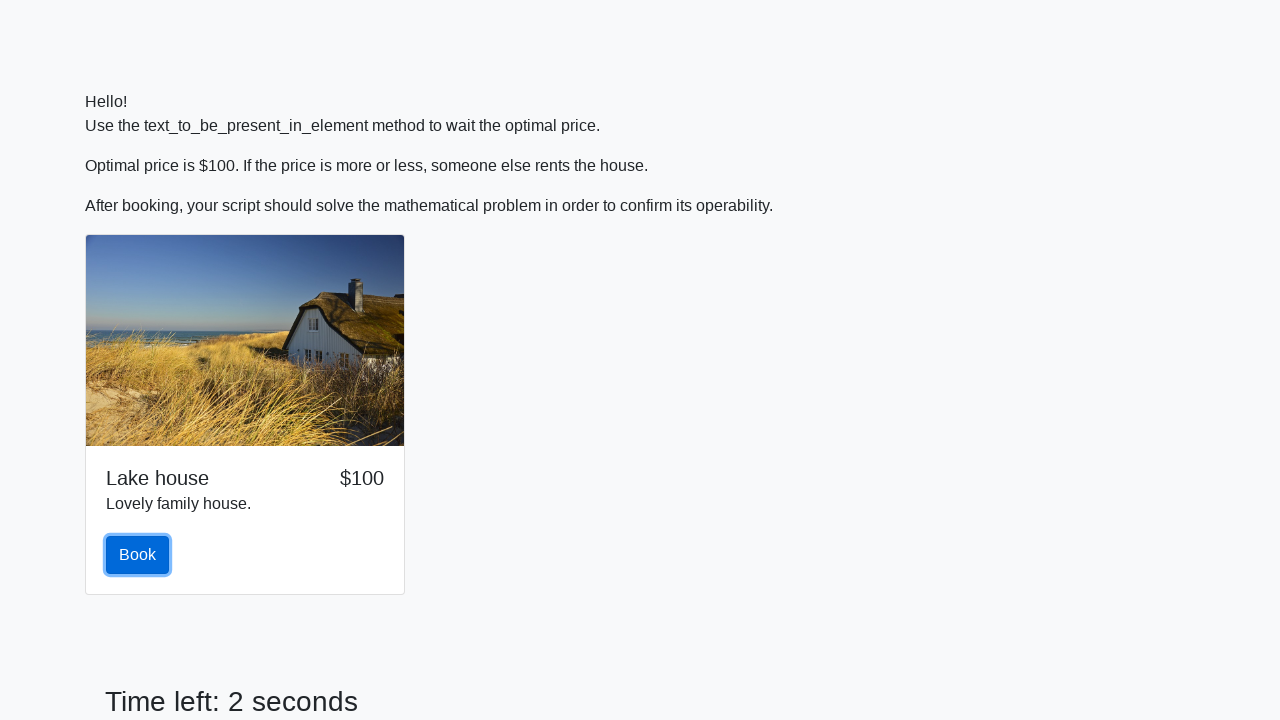

Calculated mathematical captcha answer: 1.9774885585928321
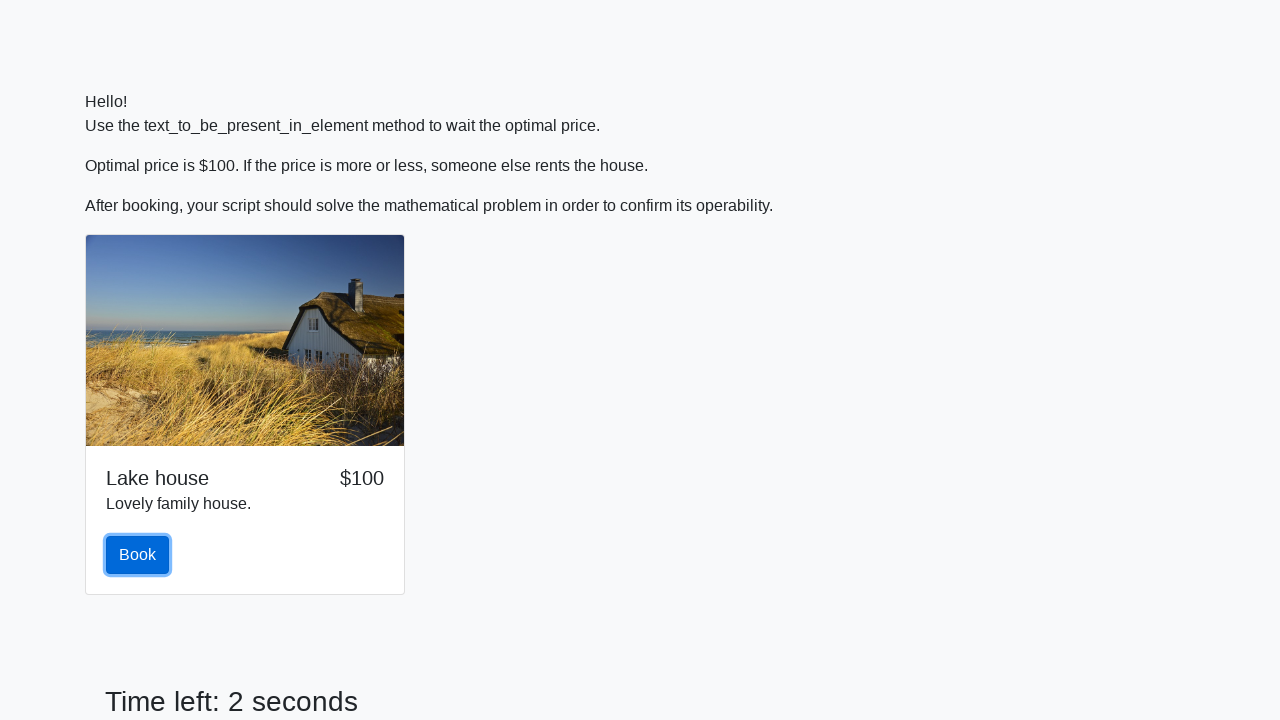

Filled answer field with calculated value on #answer
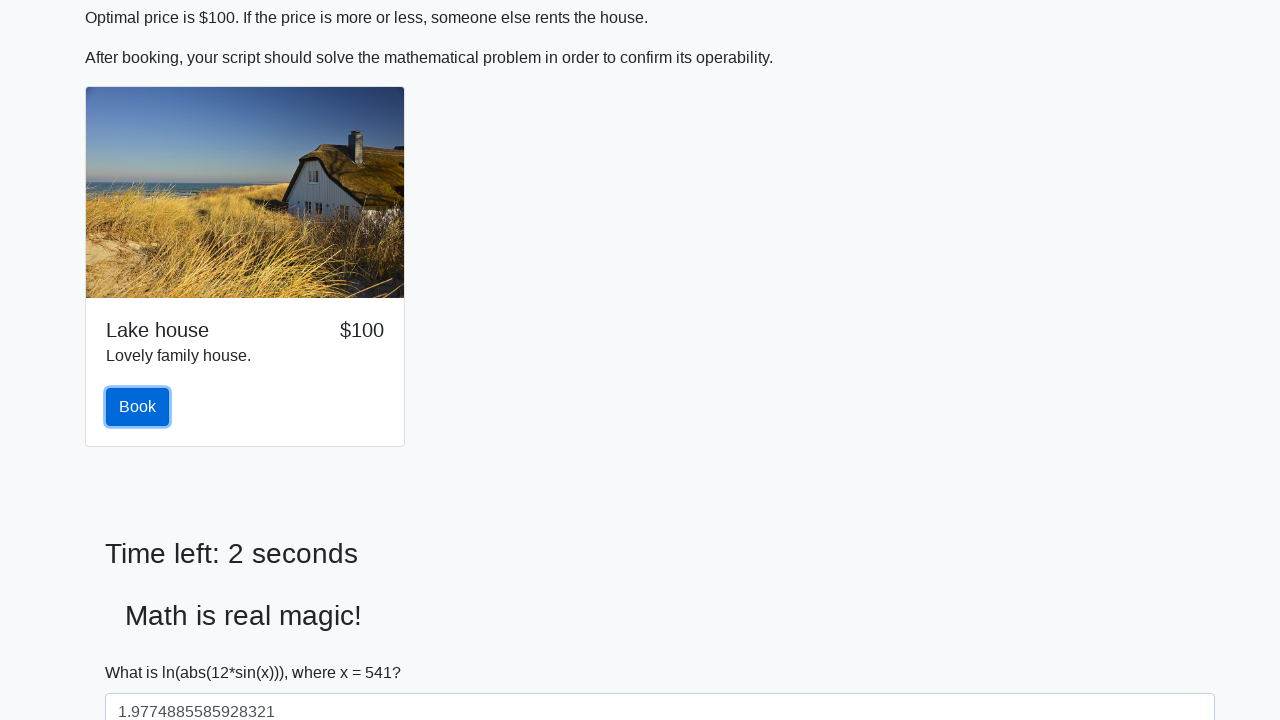

Clicked solve button to submit captcha answer at (143, 651) on #solve
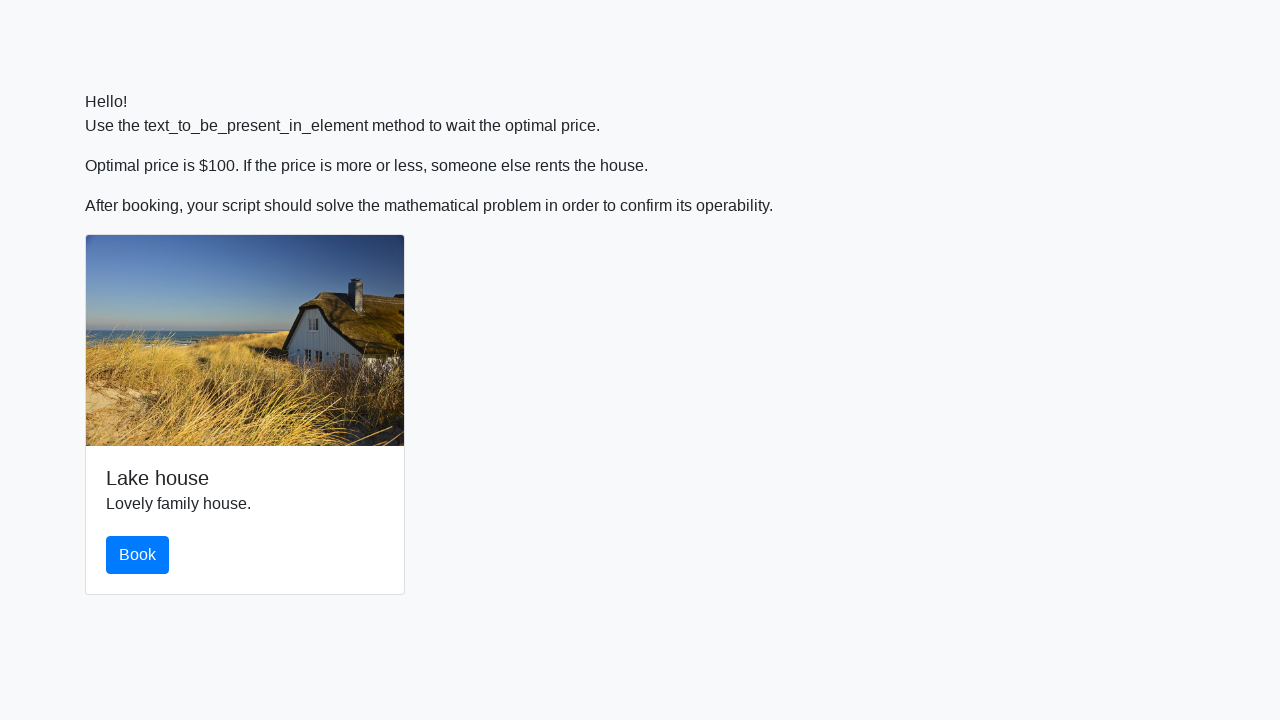

Accepted alert dialog
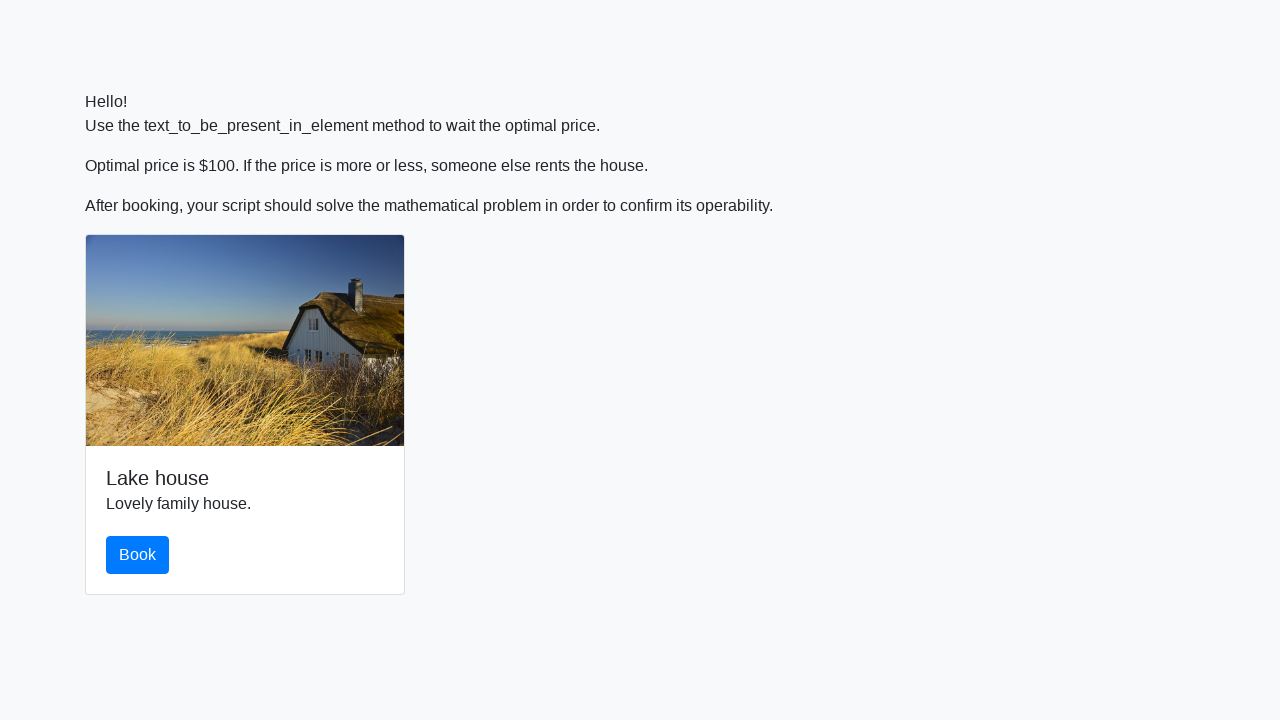

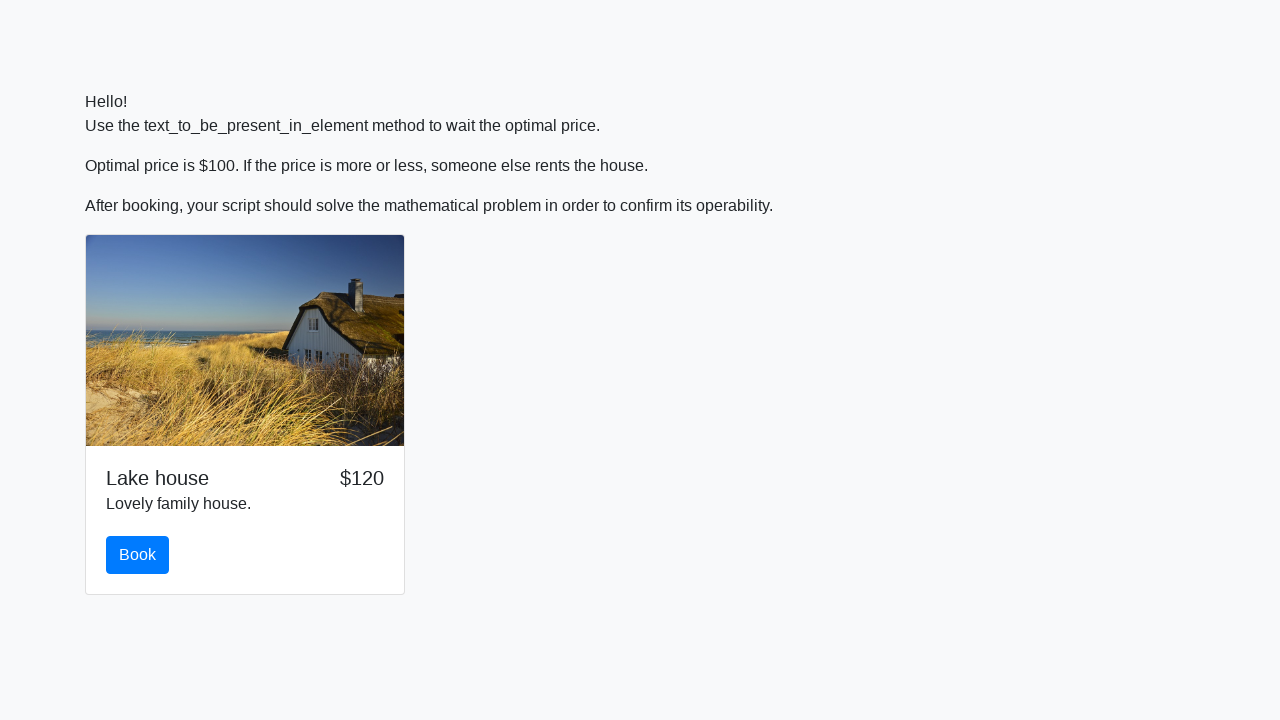